Tests selecting radio buttons by clicking through all radio options, then specifically selects Option 2

Starting URL: https://kristinek.github.io/site/examples/actions

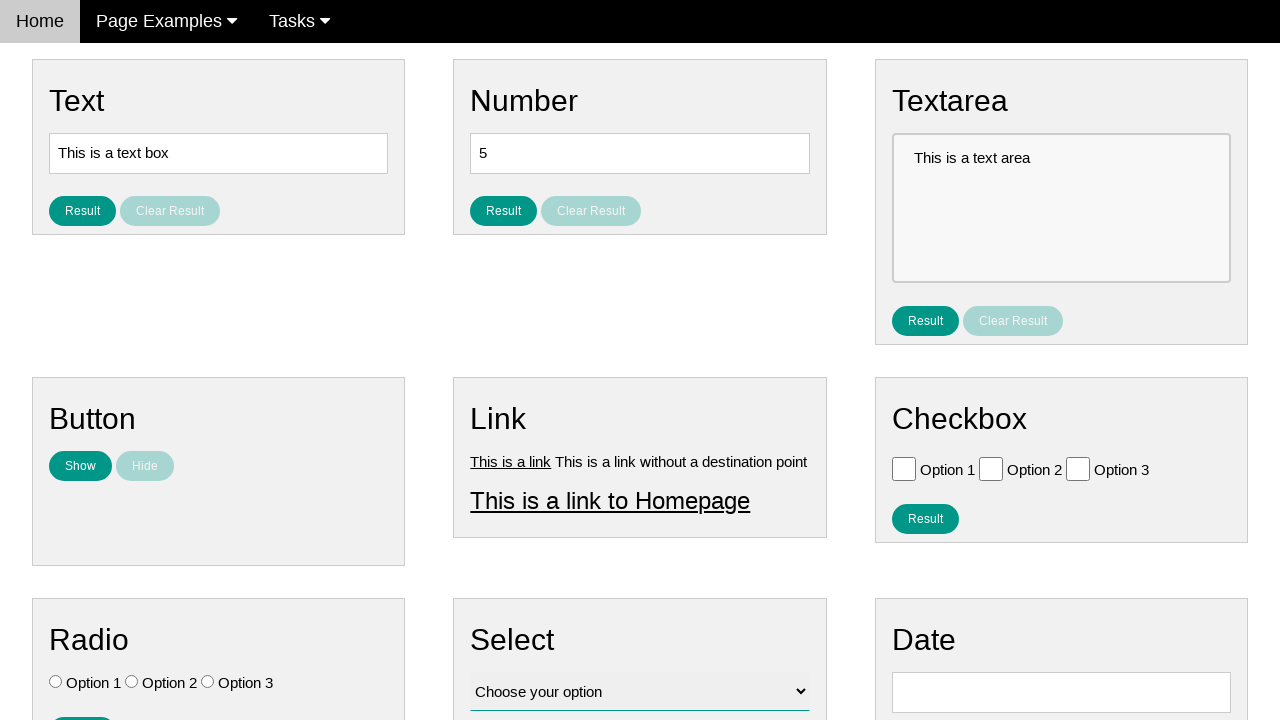

Navigated to radio button examples page
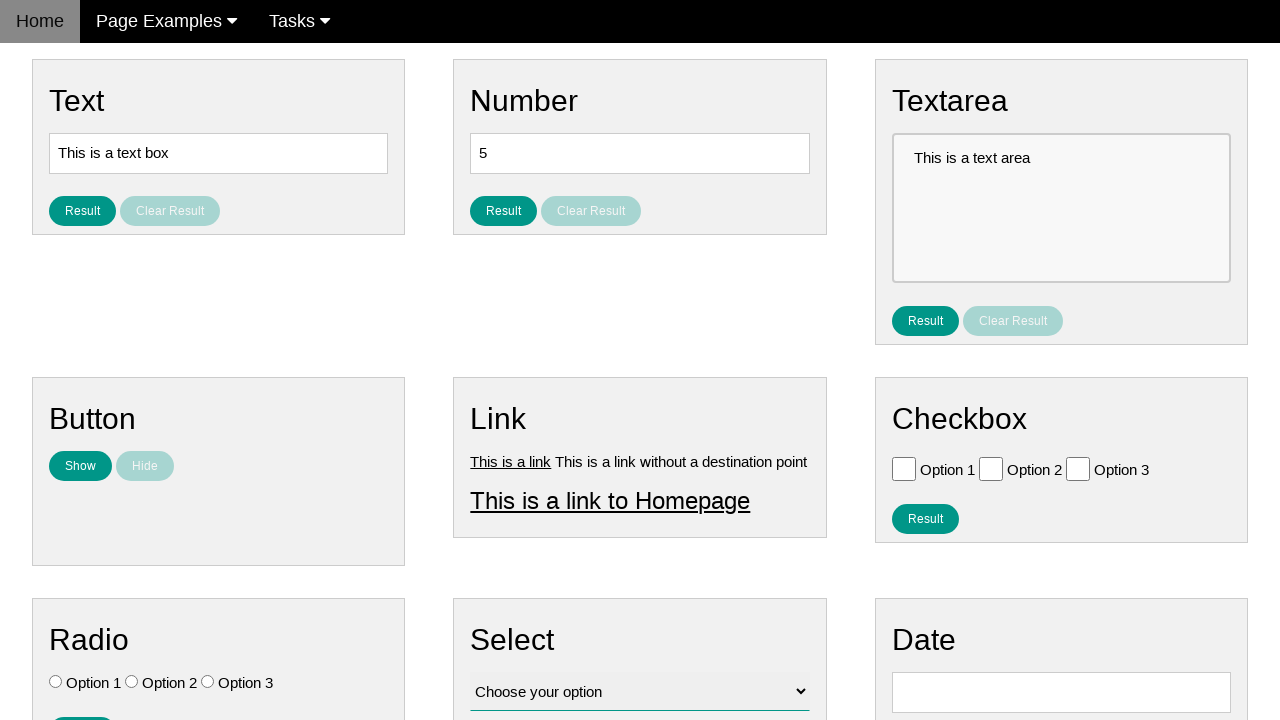

Located all radio button elements
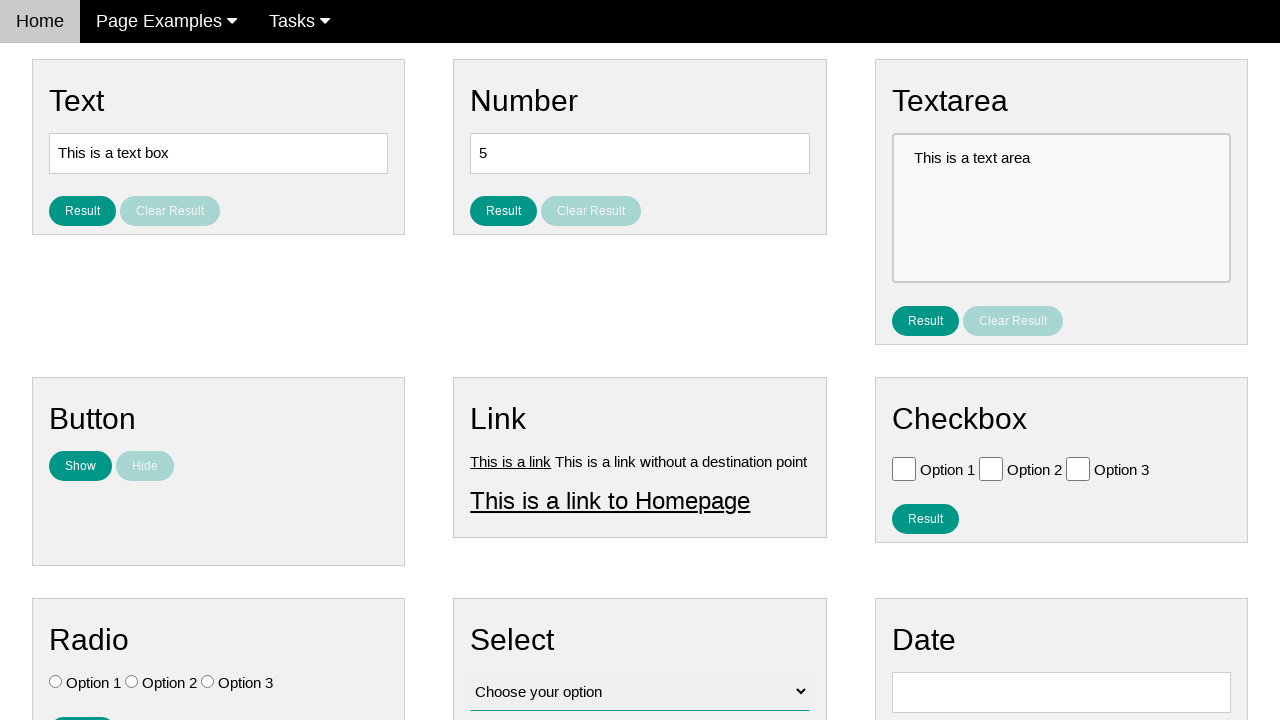

Found 3 radio buttons
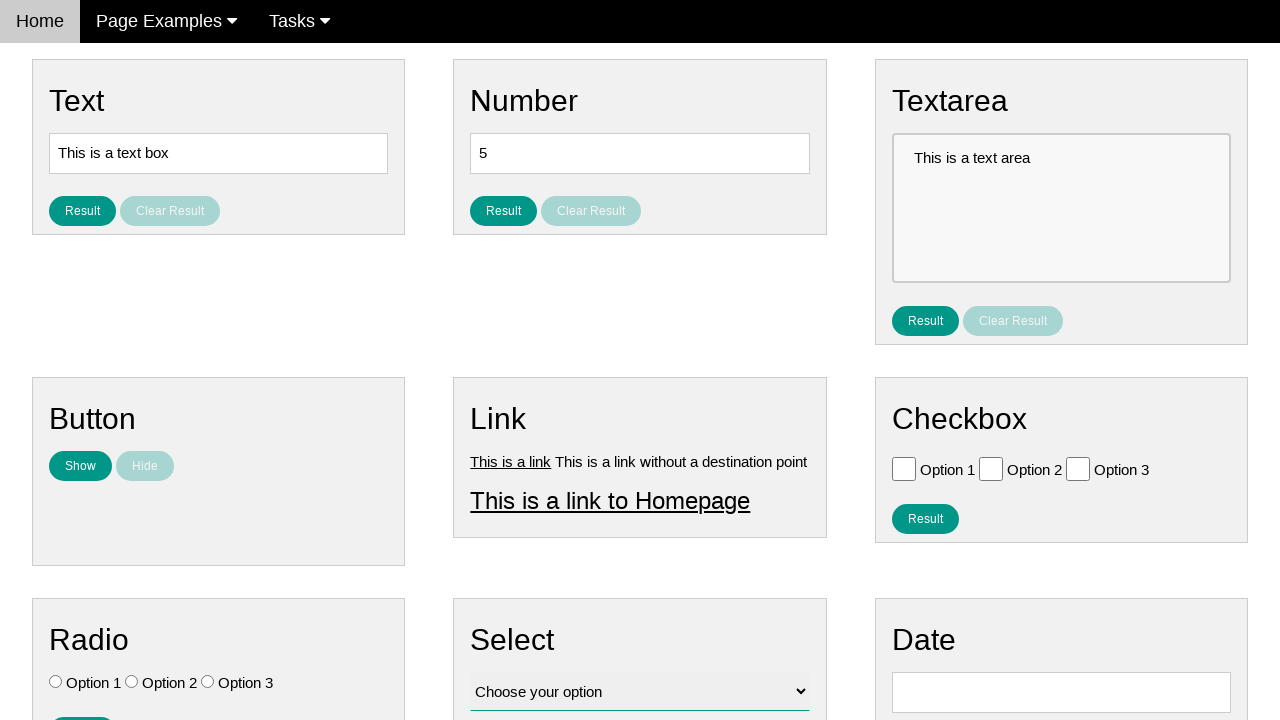

Clicked radio button at index 0 at (56, 682) on .w3-check[type='radio'] >> nth=0
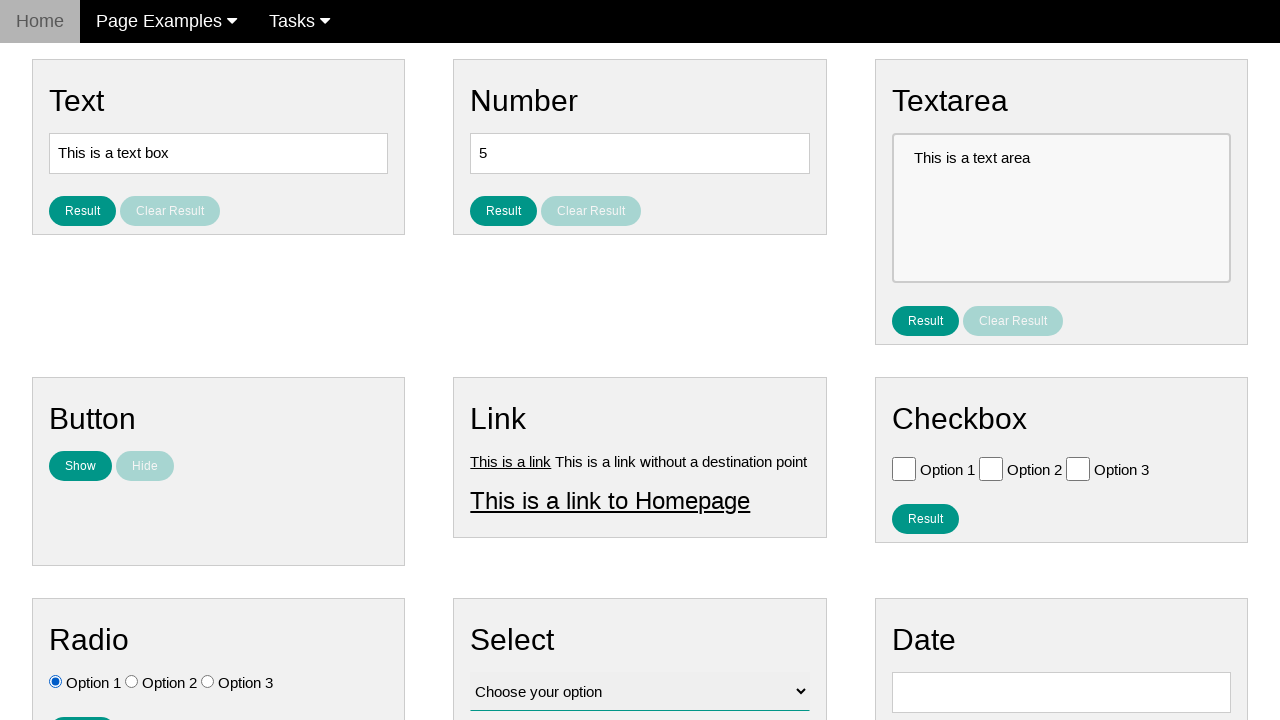

Clicked radio button at index 1 at (132, 682) on .w3-check[type='radio'] >> nth=1
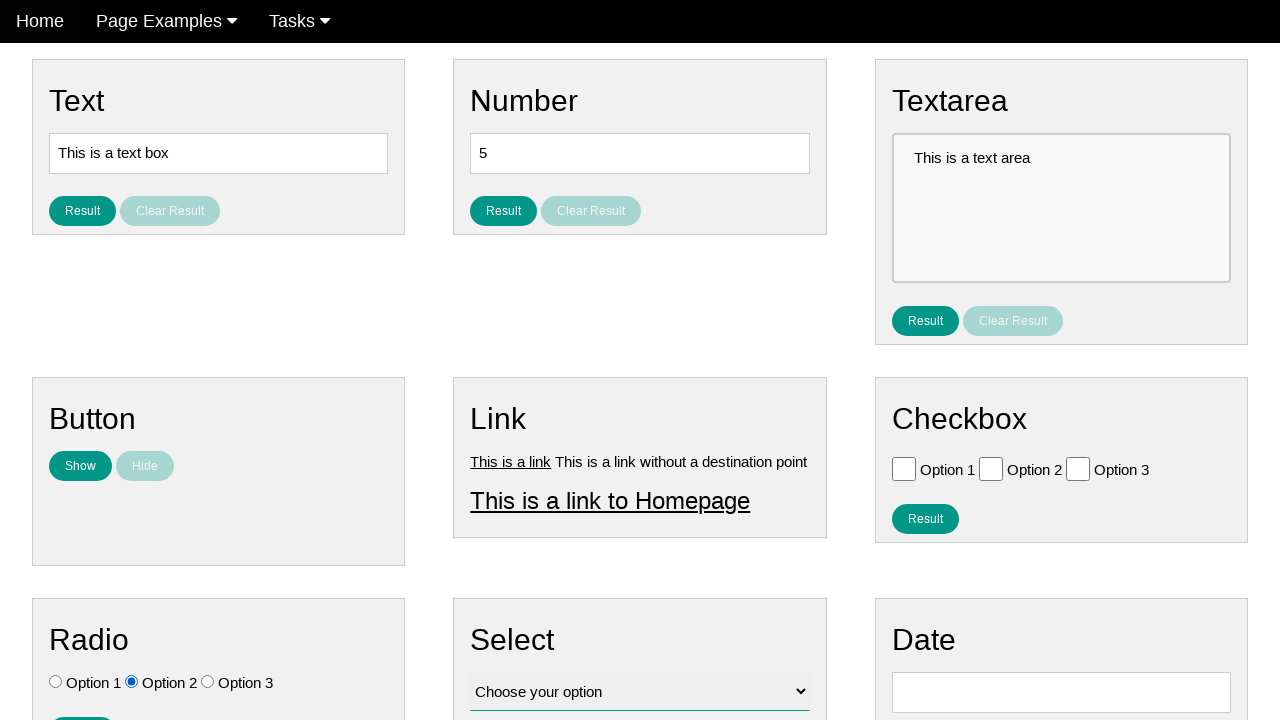

Clicked radio button at index 2 at (208, 682) on .w3-check[type='radio'] >> nth=2
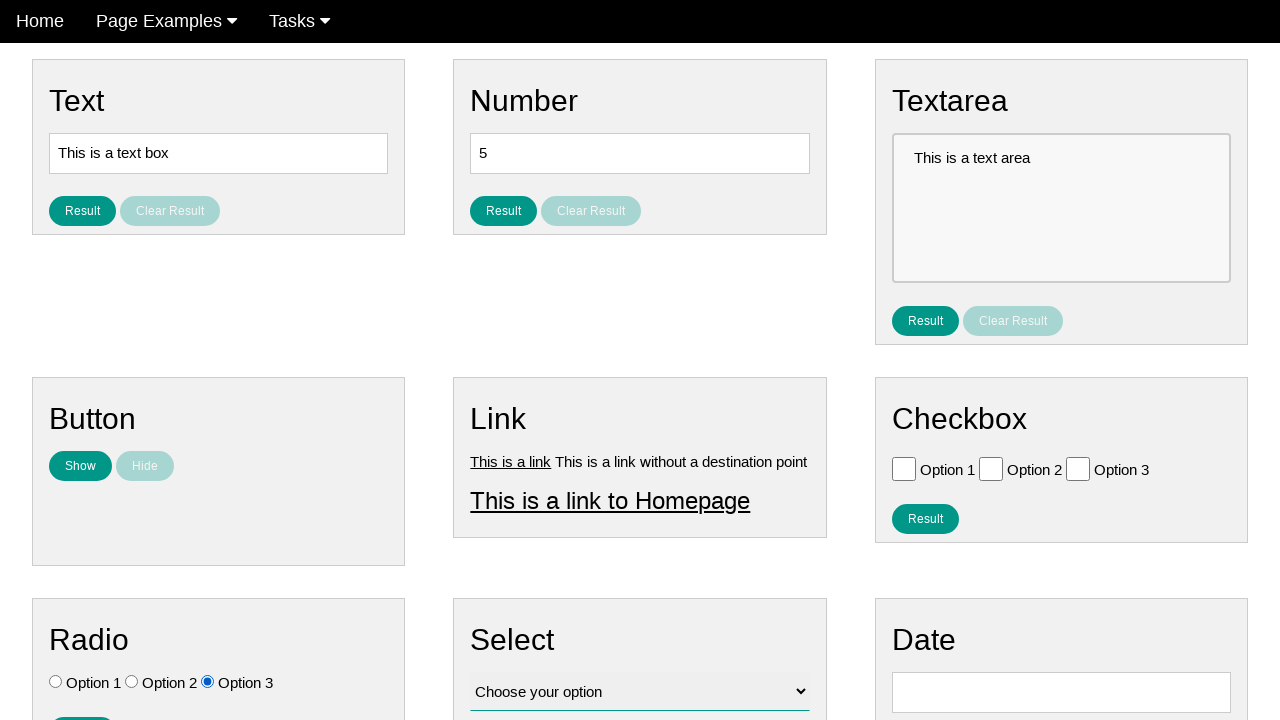

Clicked radio button with value 'Option 2' at (132, 682) on .w3-check[value='Option 2'][type='radio']
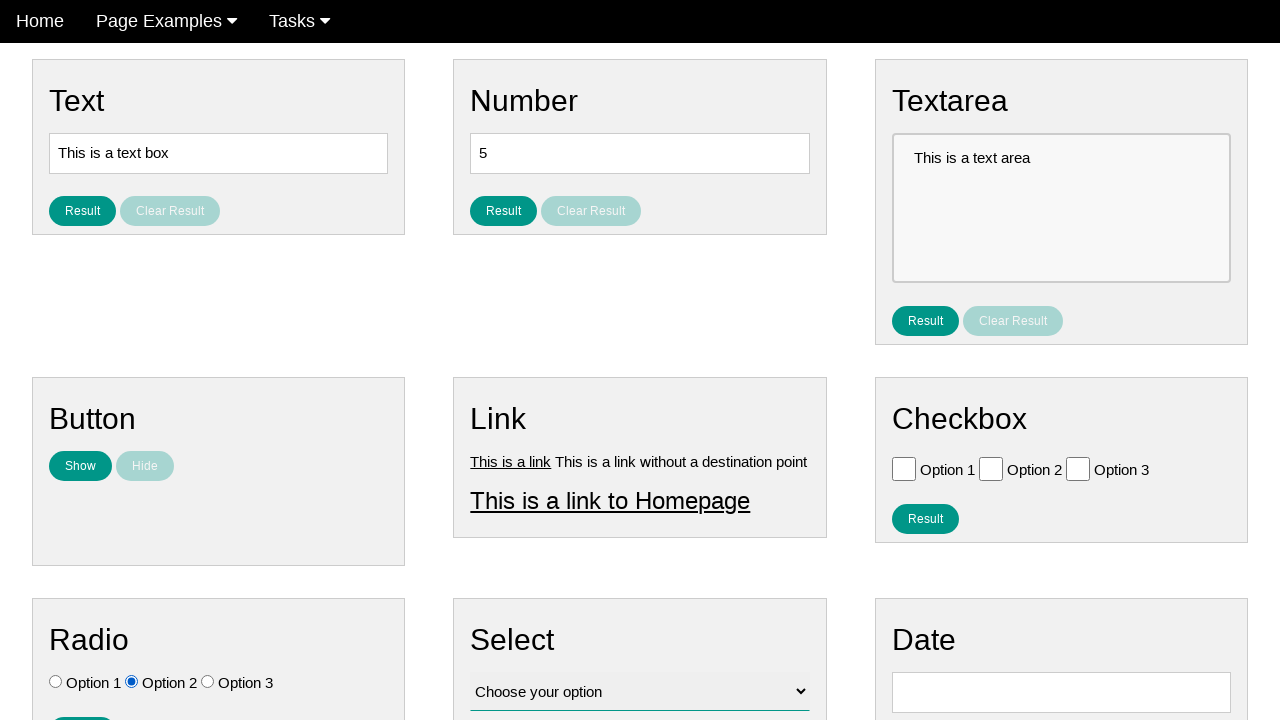

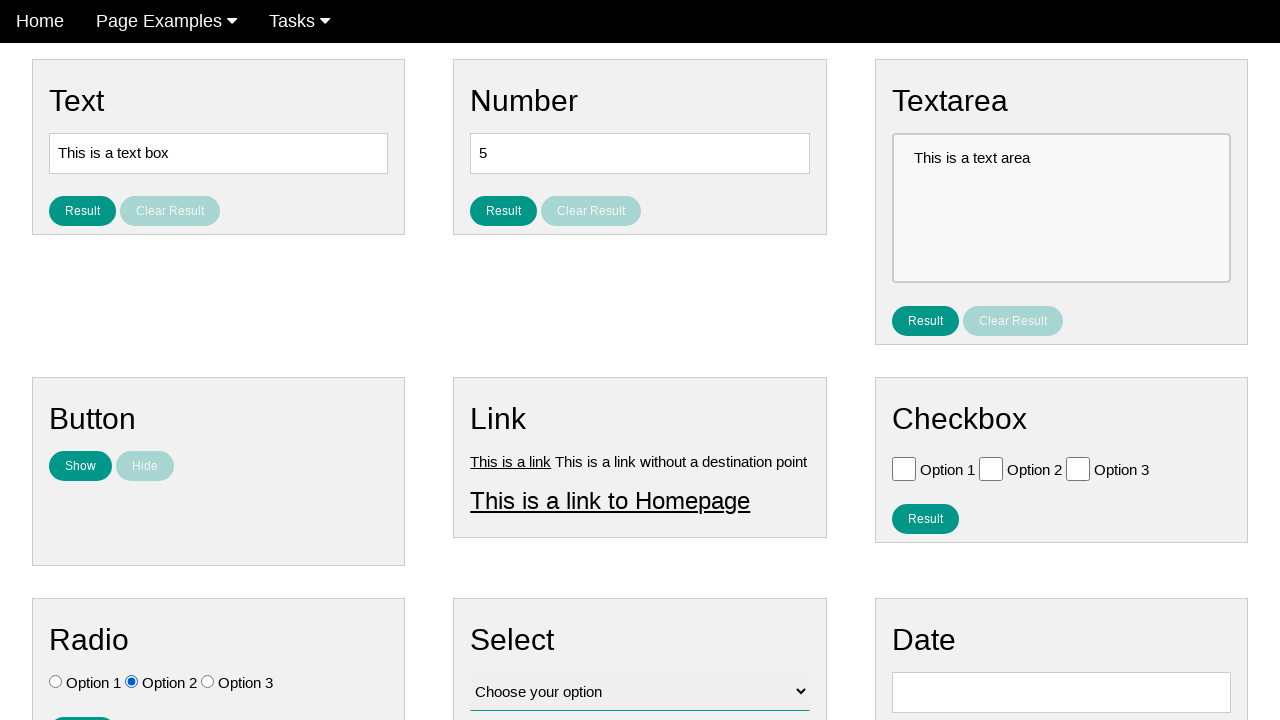